Tests drag and drop functionality on the jQuery UI demo page by dragging a source element and dropping it onto a target destination within an iframe.

Starting URL: https://jqueryui.com/droppable/

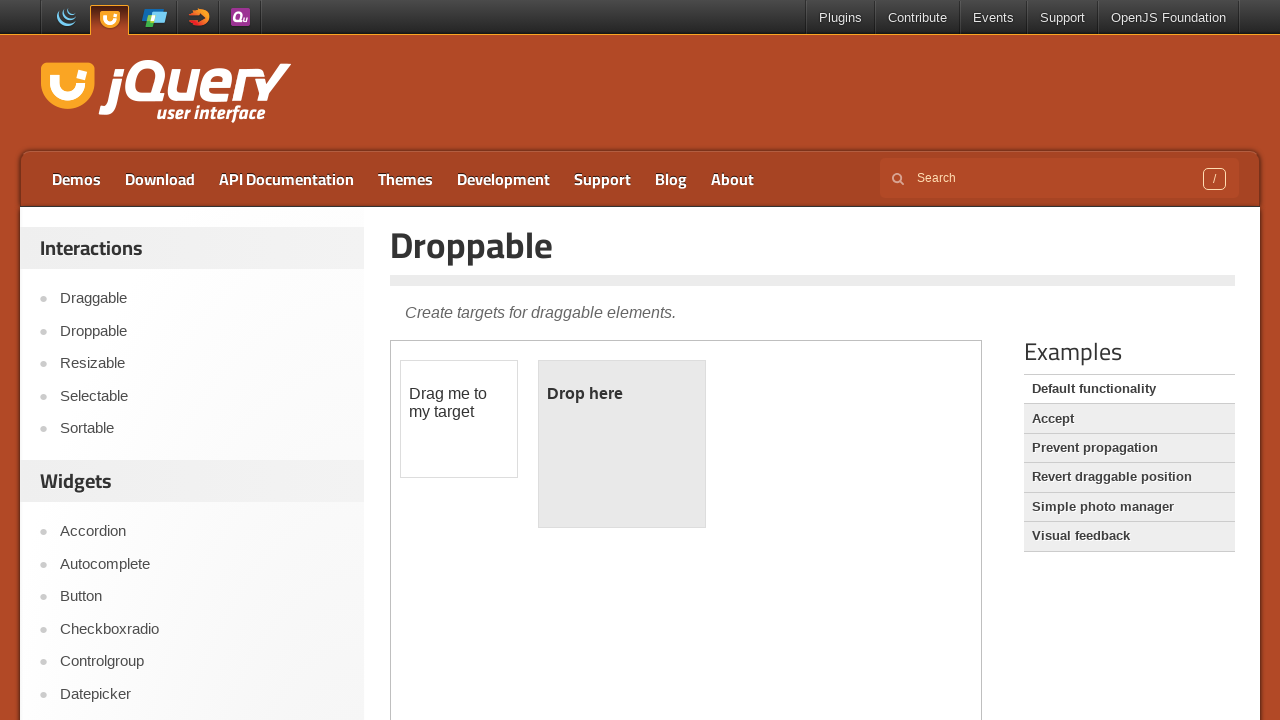

Located the first iframe on the jQuery UI droppable demo page
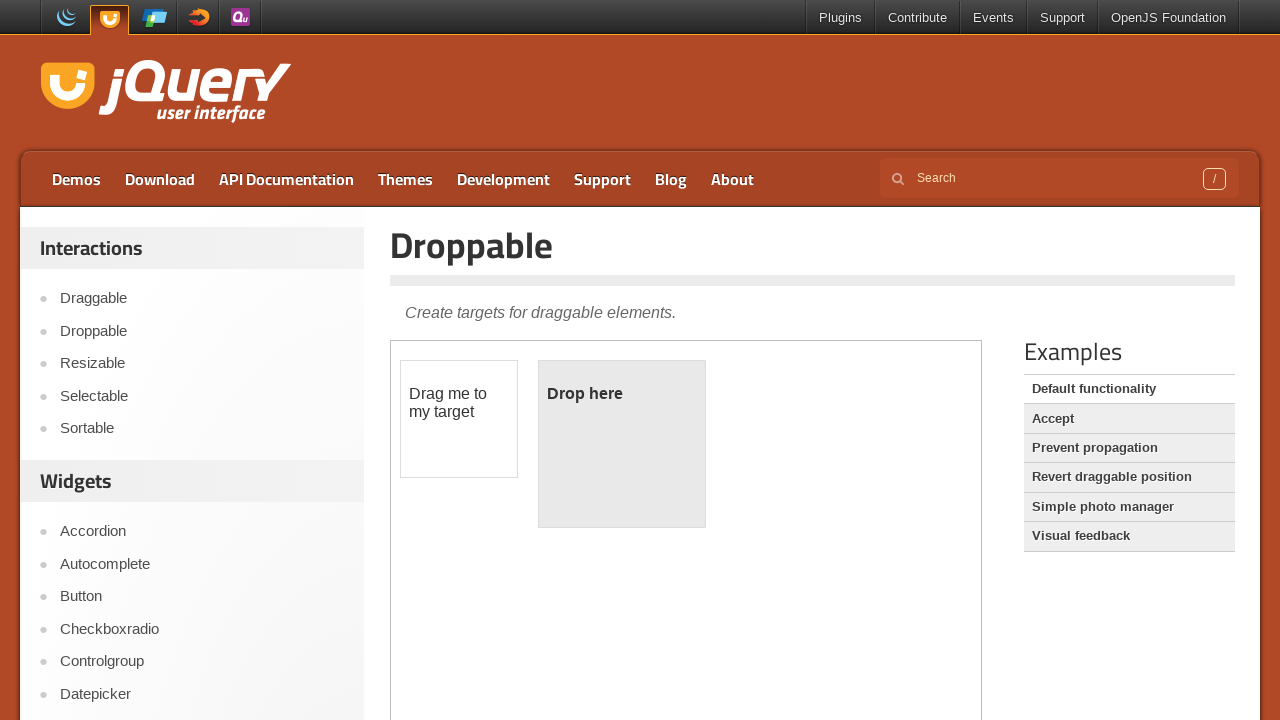

Located the source draggable element 'Drag me to my target'
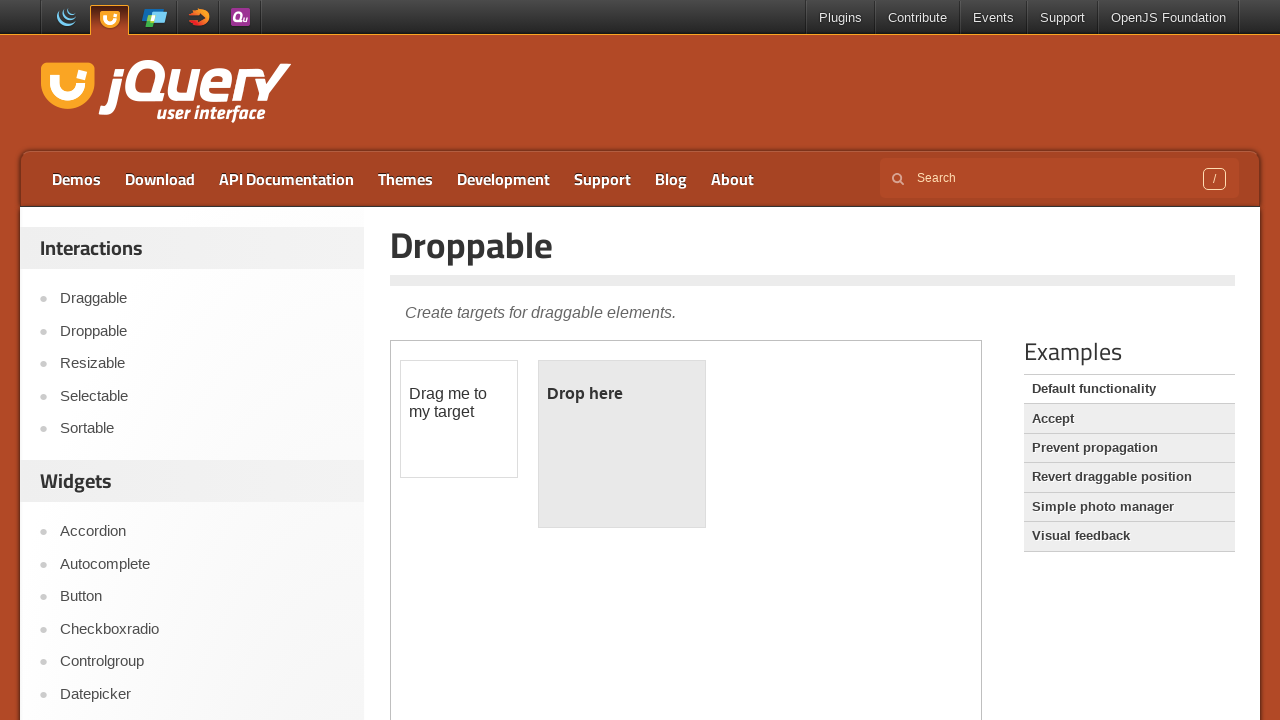

Located the destination droppable element 'Drop here'
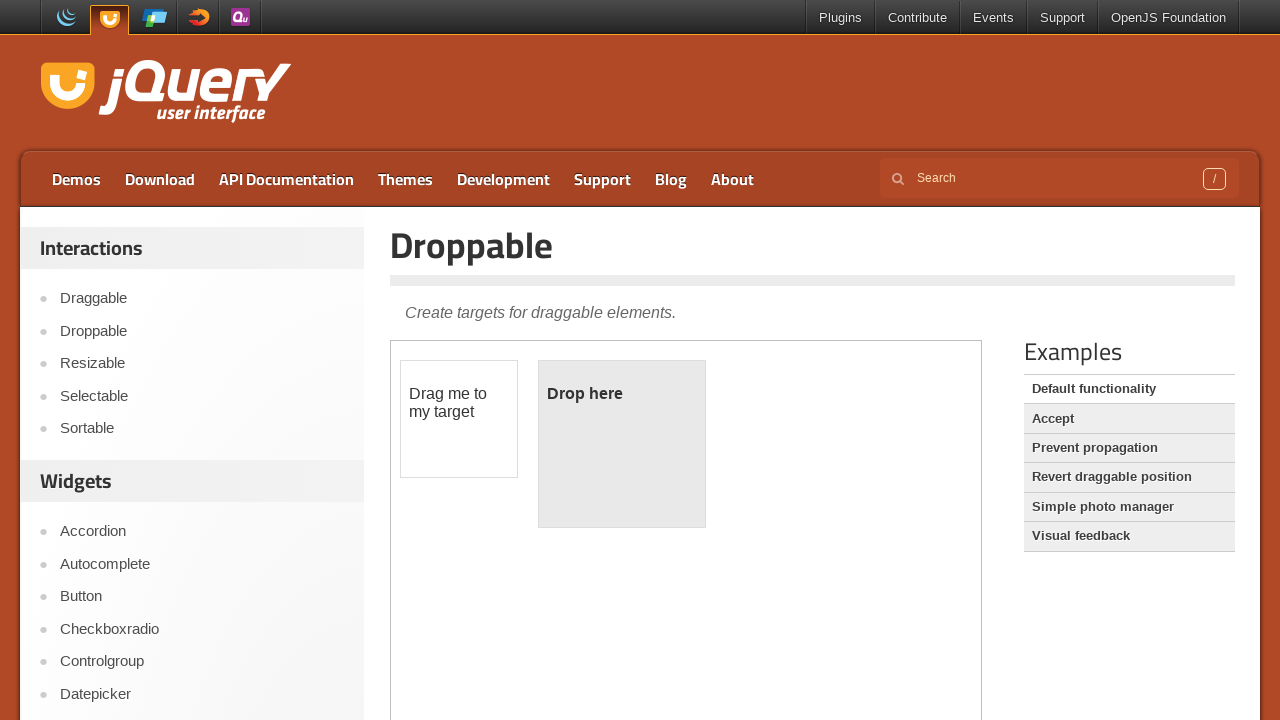

Source element became visible
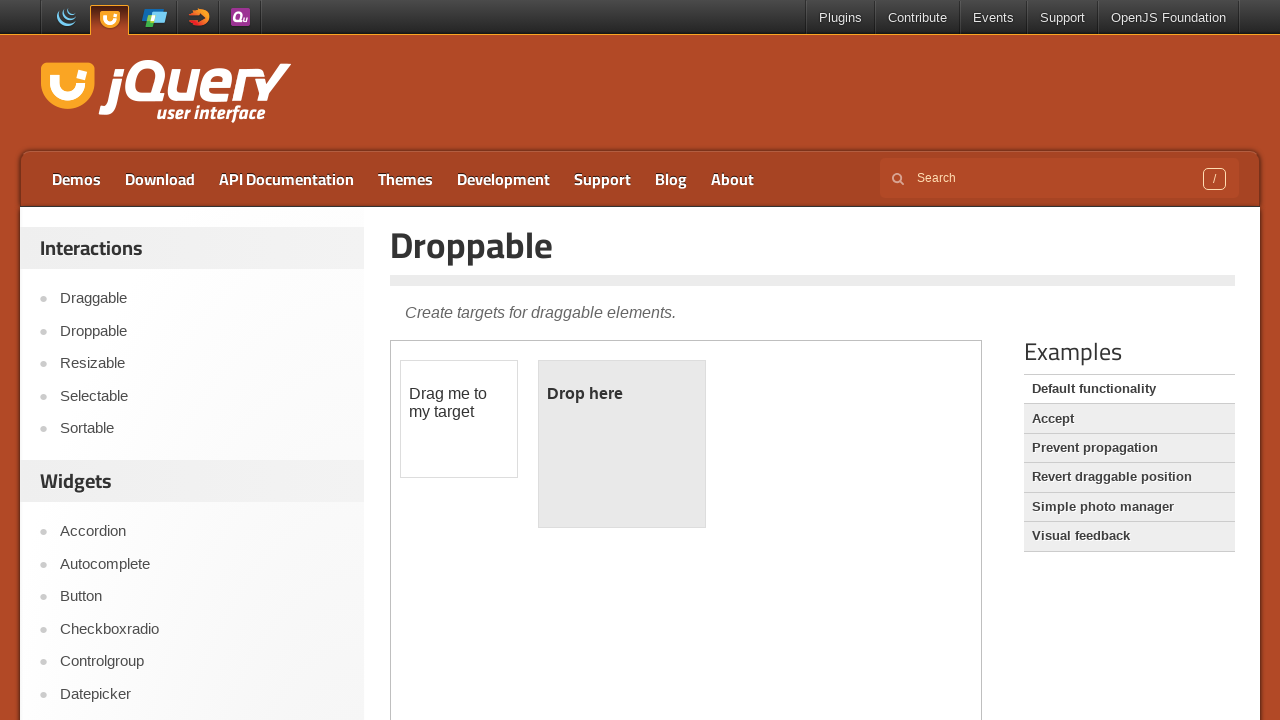

Destination element became visible
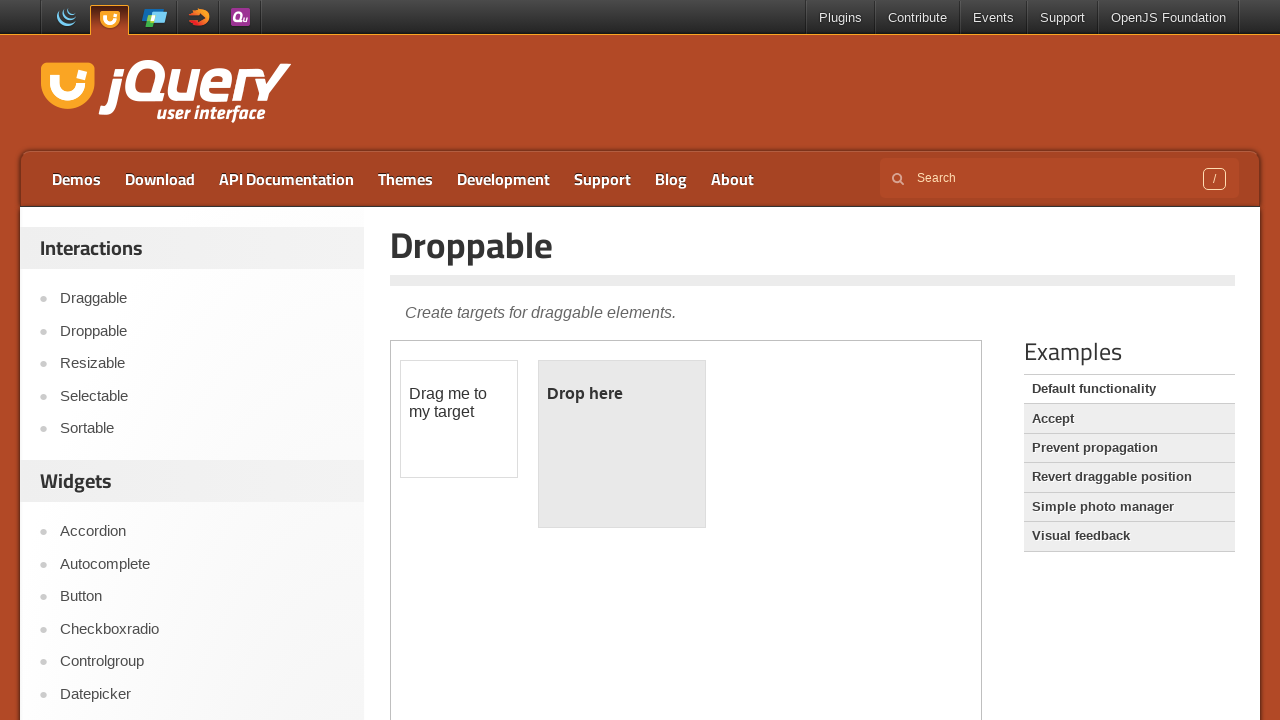

Dragged source element to destination target at (622, 394)
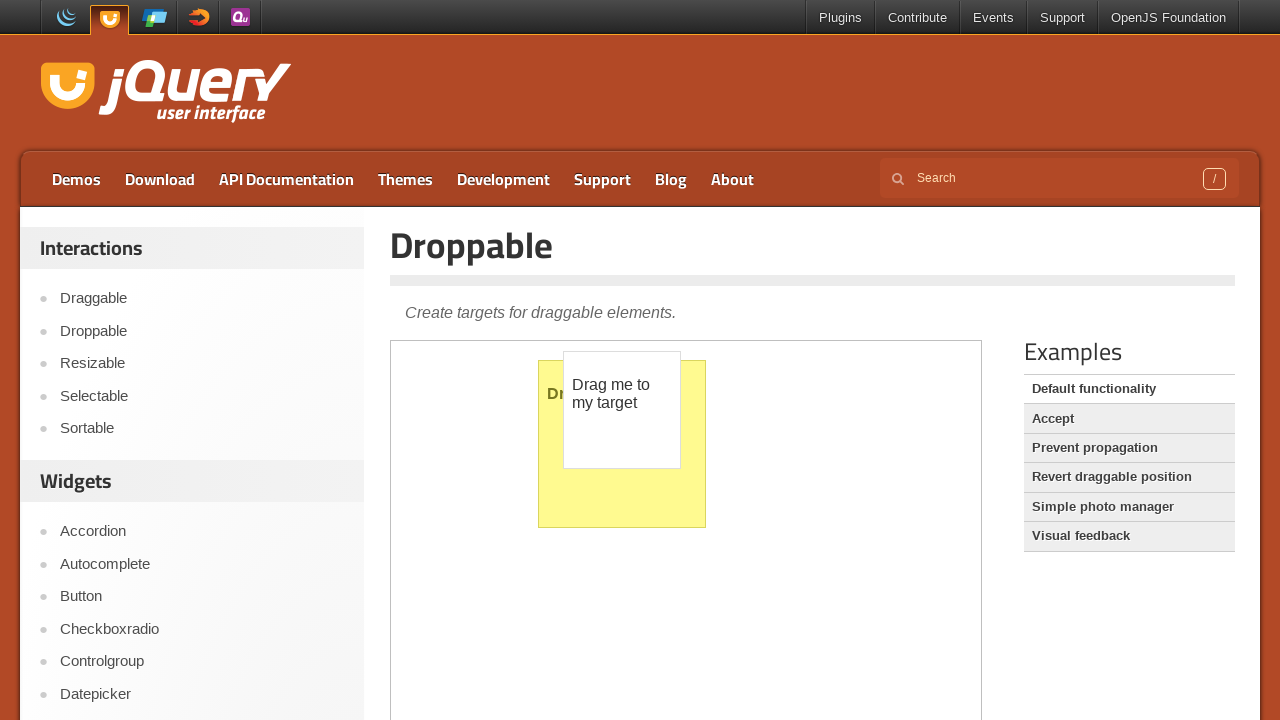

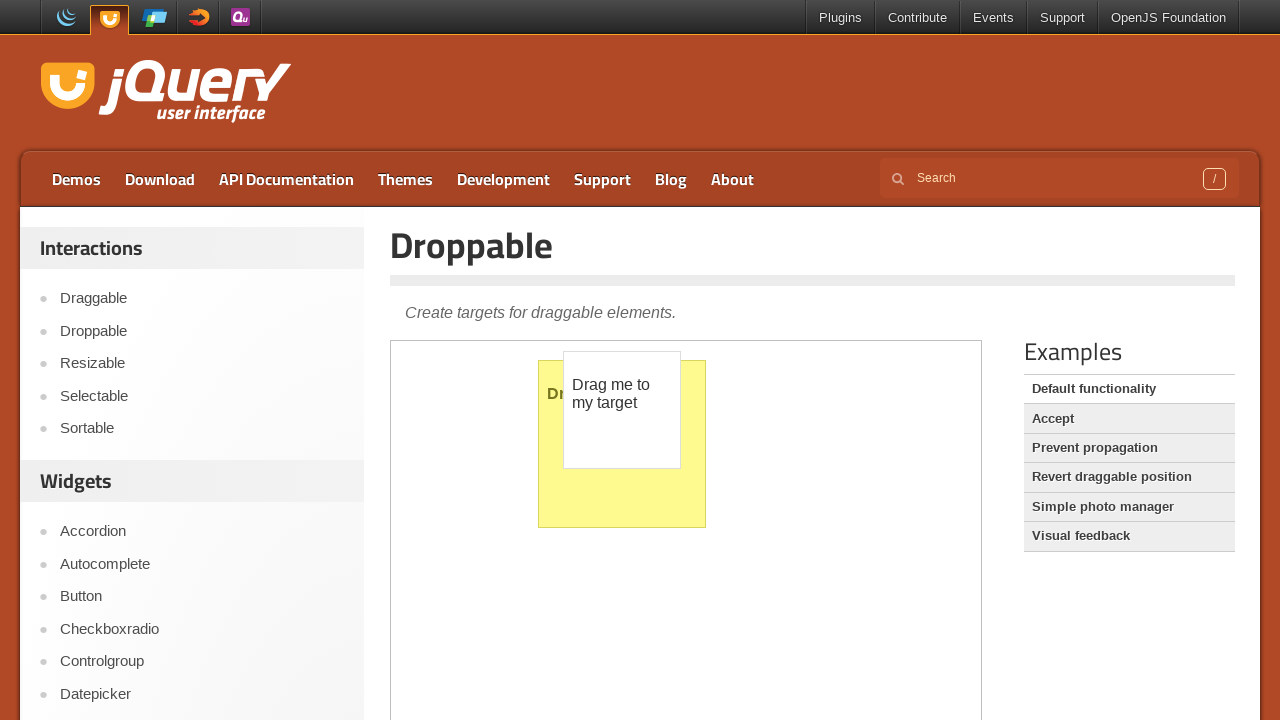